Navigates to an automation practice page, scrolls down to a table, and verifies table structure by checking row and column counts

Starting URL: https://rahulshettyacademy.com/AutomationPractice/

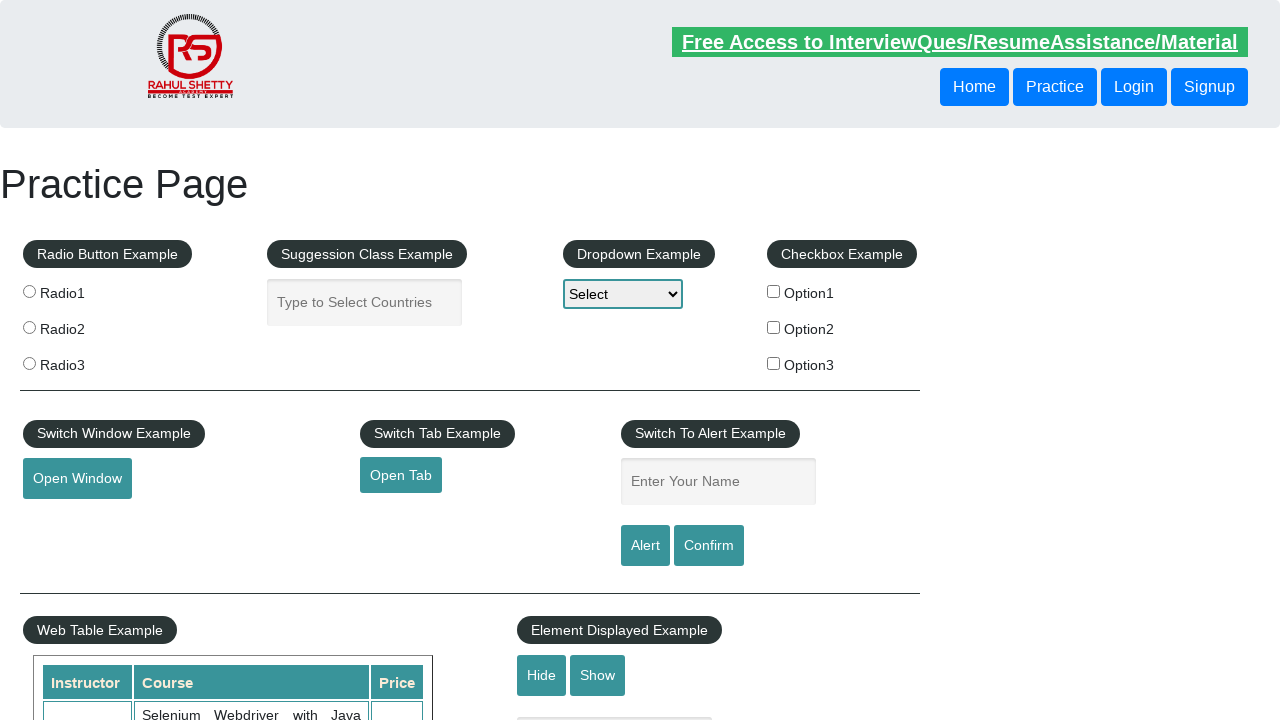

Scrolled down 500px to view the table
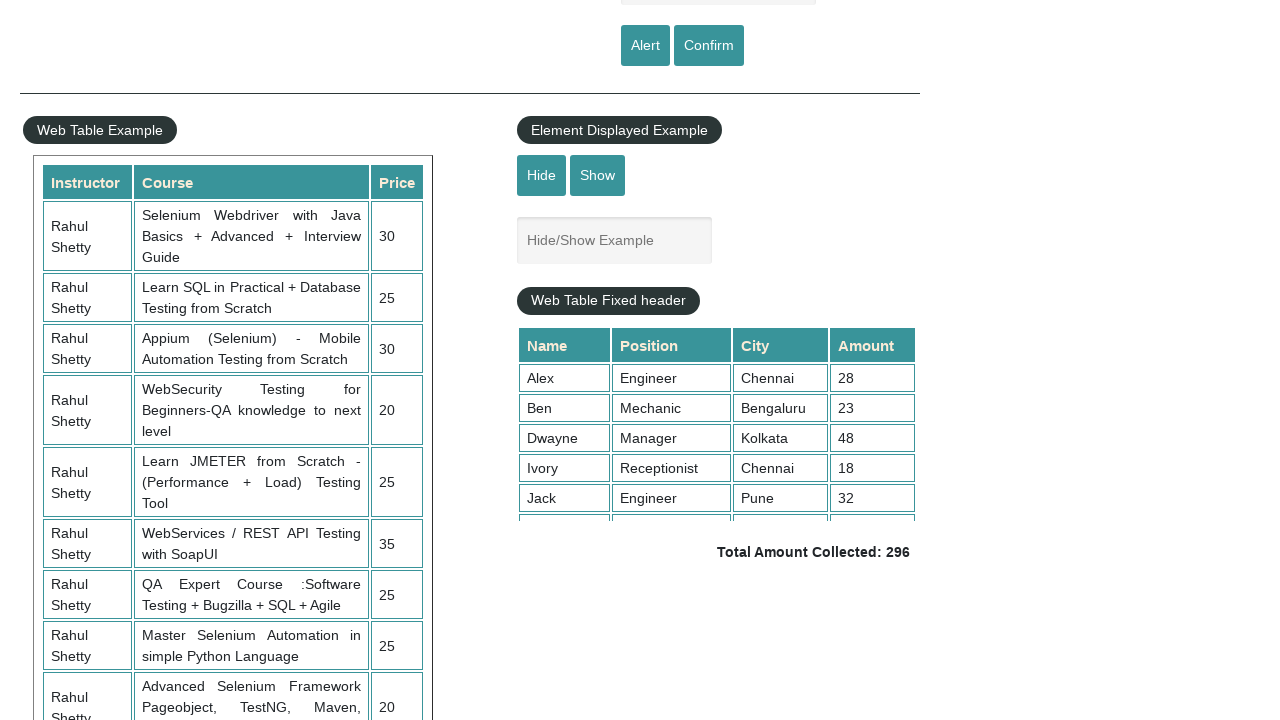

Table with class 'table-display' is now visible
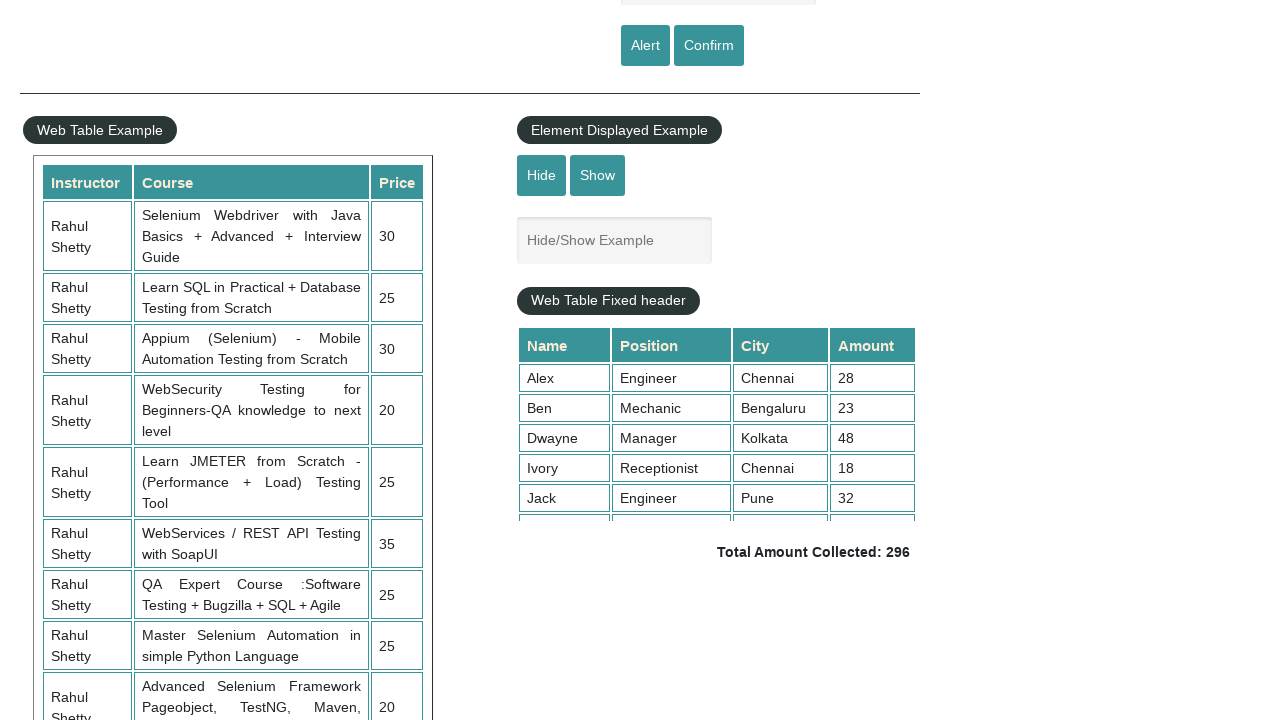

Retrieved all table rows: 11 rows found
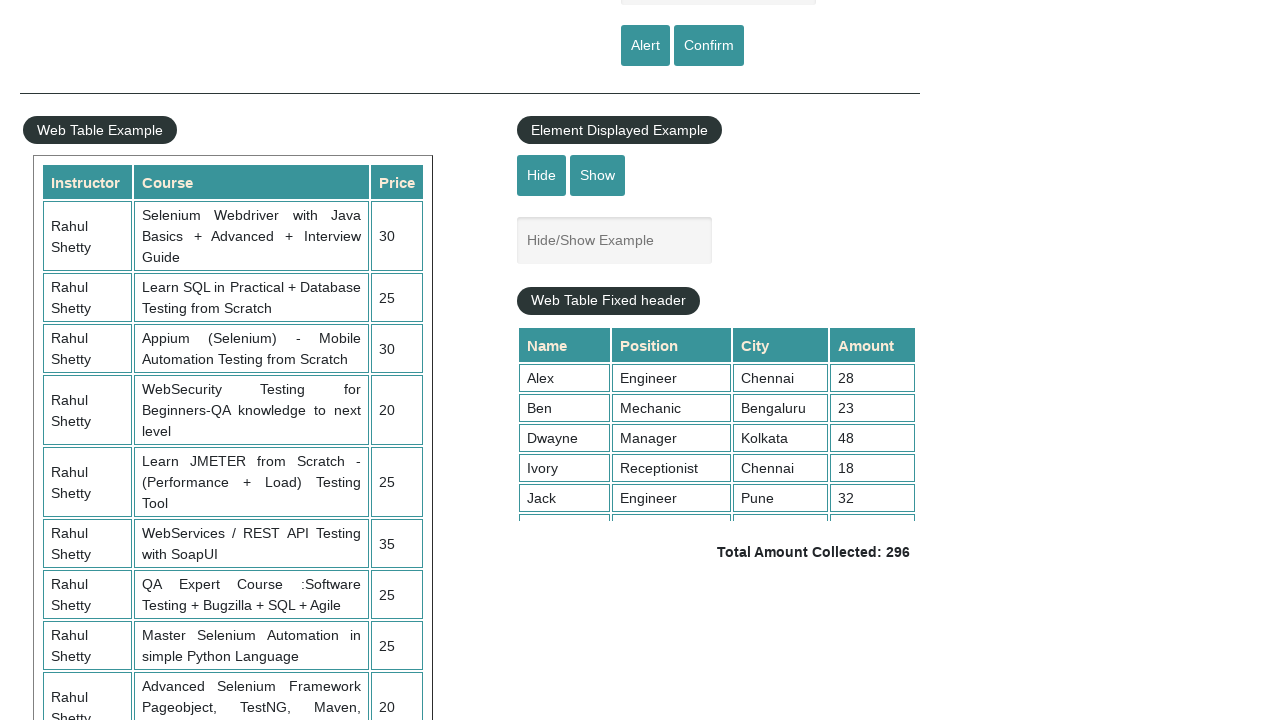

Retrieved all table header columns: 3 columns found
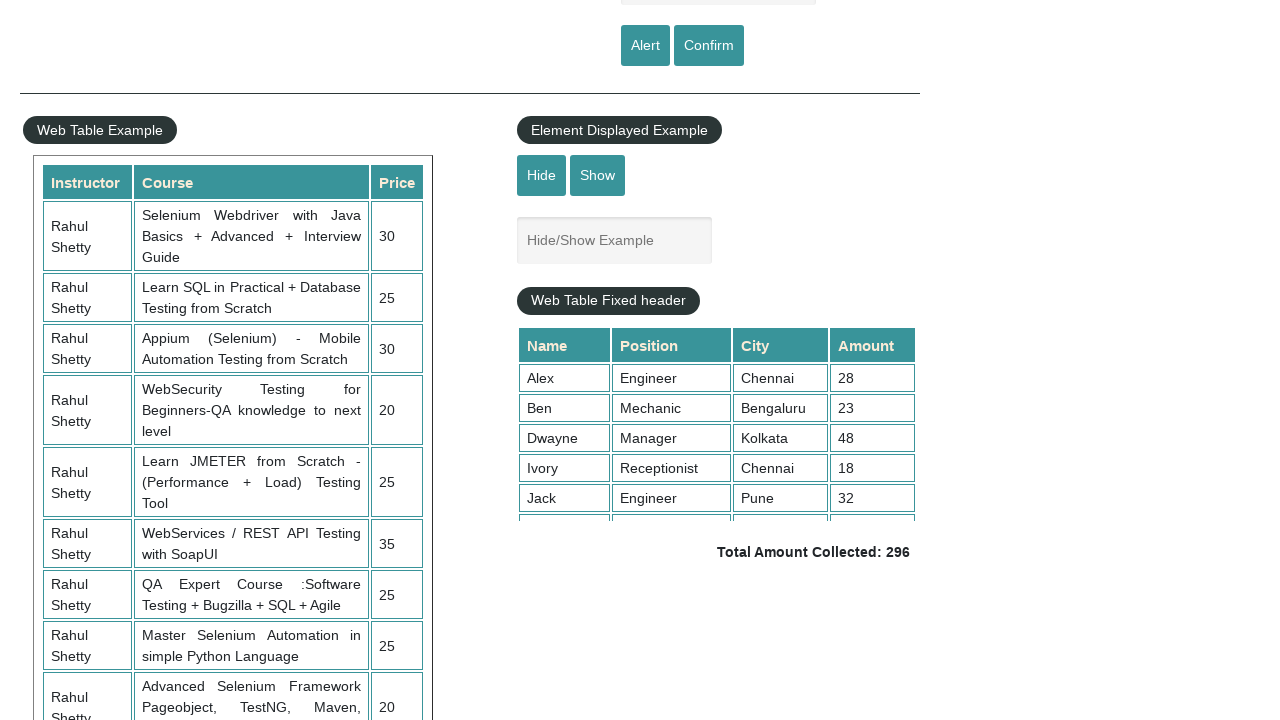

Retrieved text content from third row: 
                            Rahul Shetty
                            Learn SQL in Practical + Database Testing from Scratch
                            25
                        
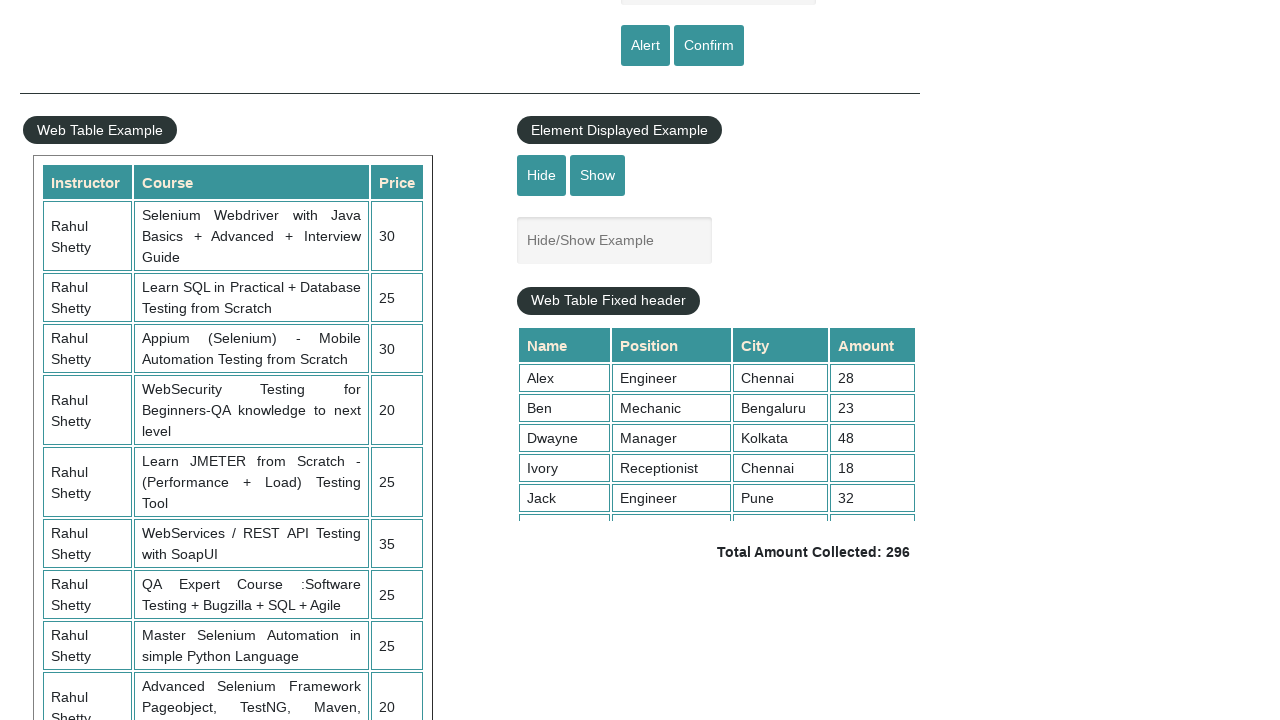

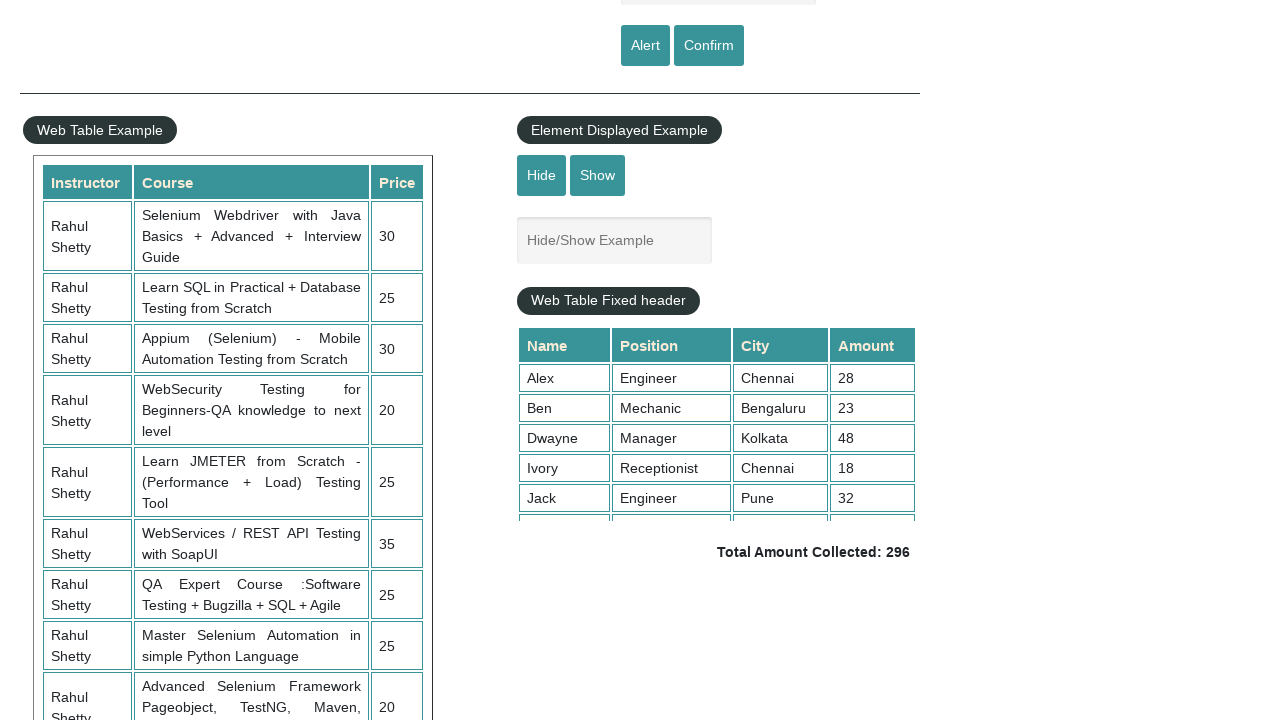